Navigates to the Makers Tech website and retrieves the page title

Starting URL: https://makers.tech

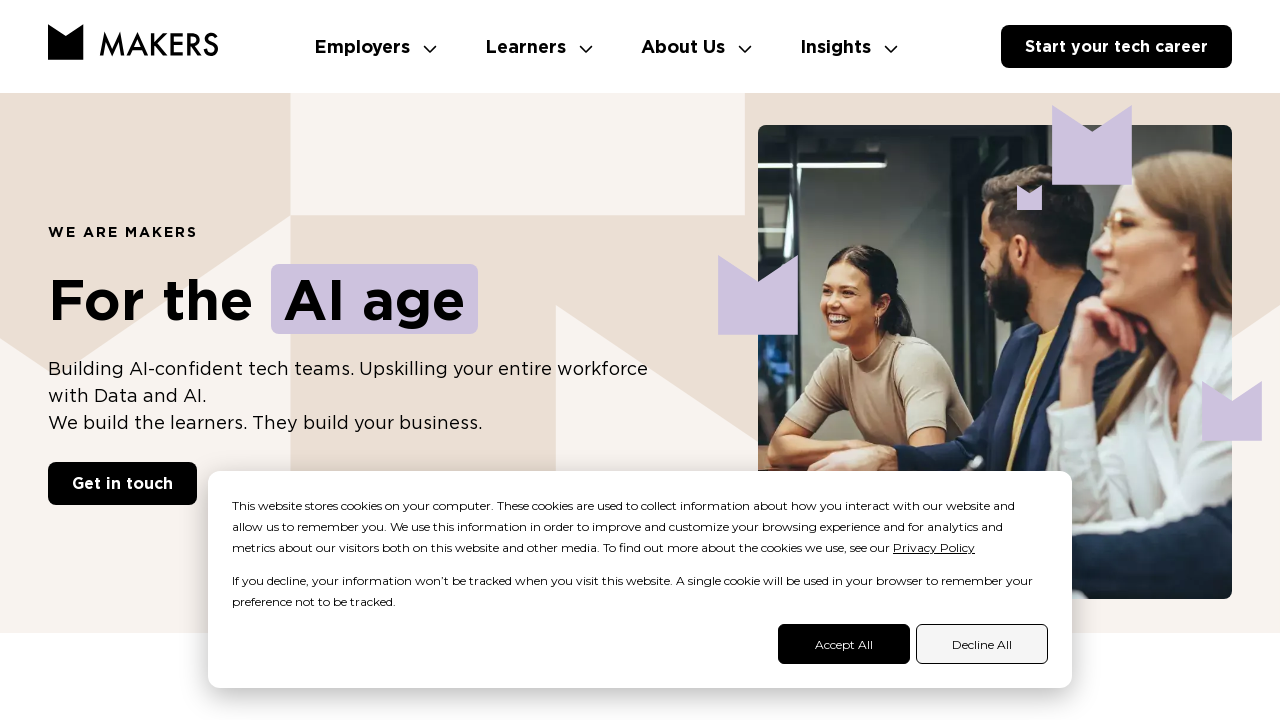

Waited for page to reach domcontentloaded state
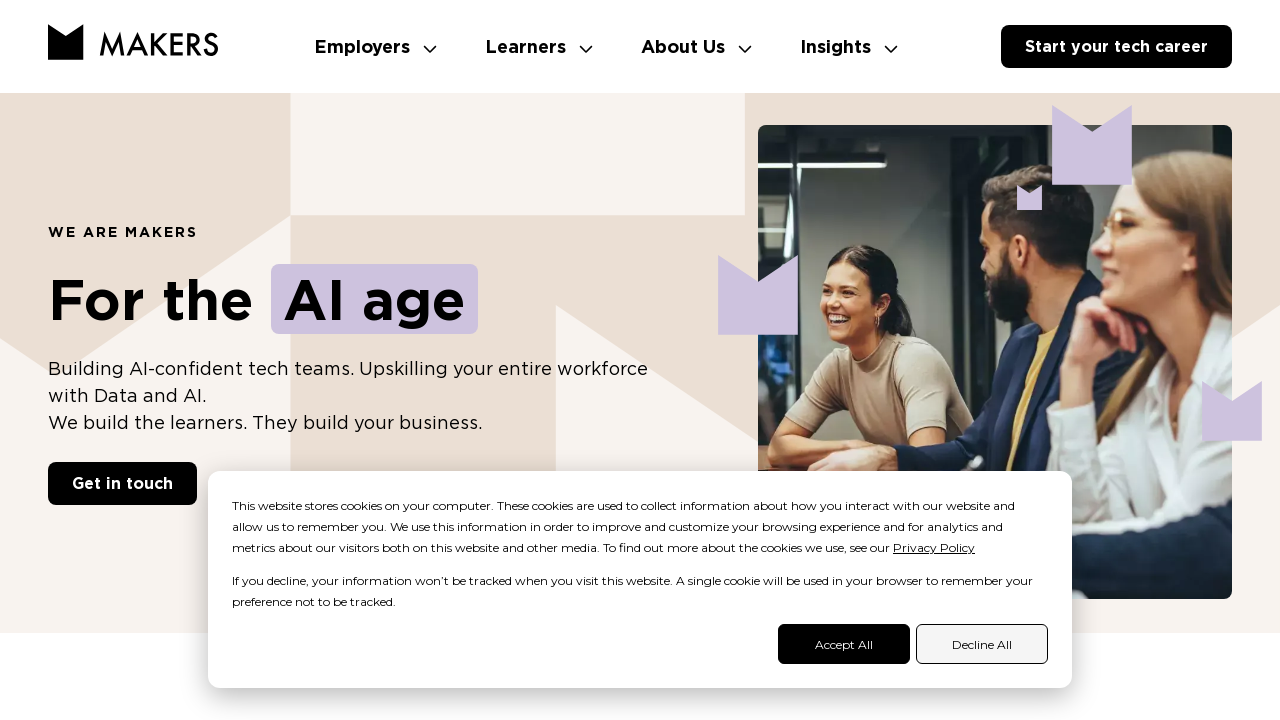

Retrieved page title: We are Makers. Building the future.
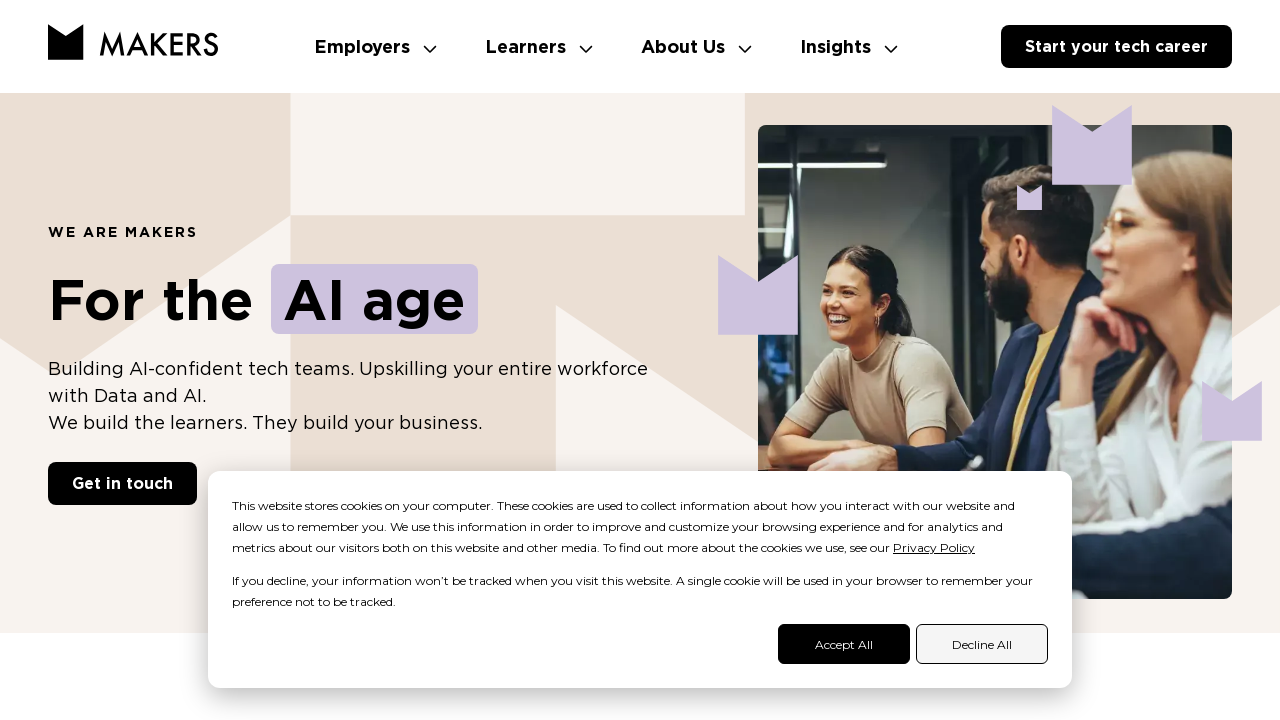

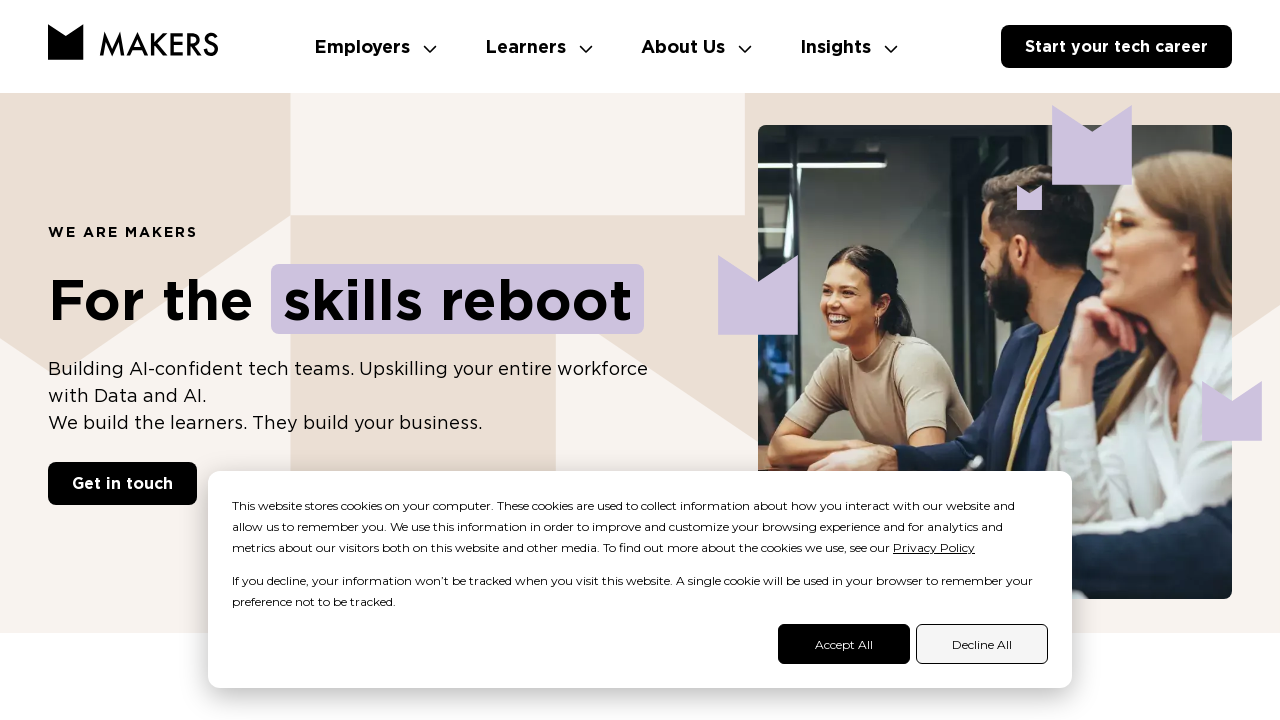